Navigates to bundit.net website and sets viewport size for visual verification of the landing page

Starting URL: https://bundit.net

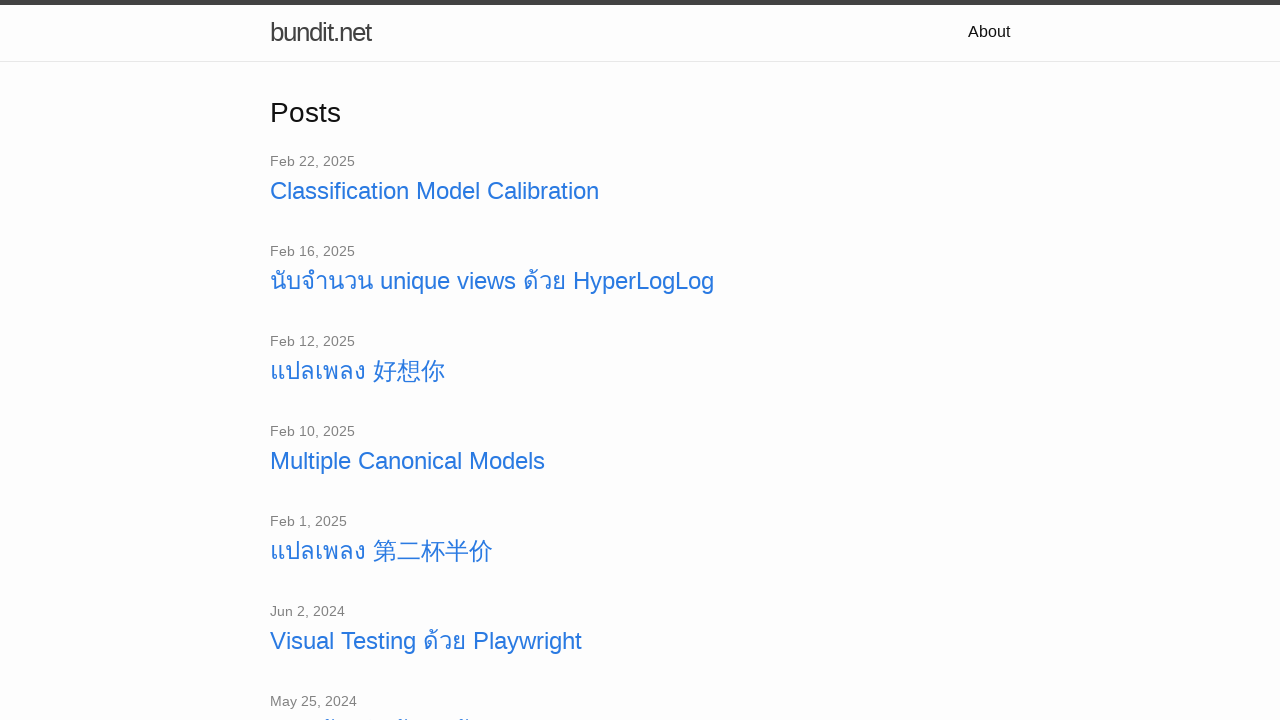

Set viewport size to 1512x982 for consistent visual testing
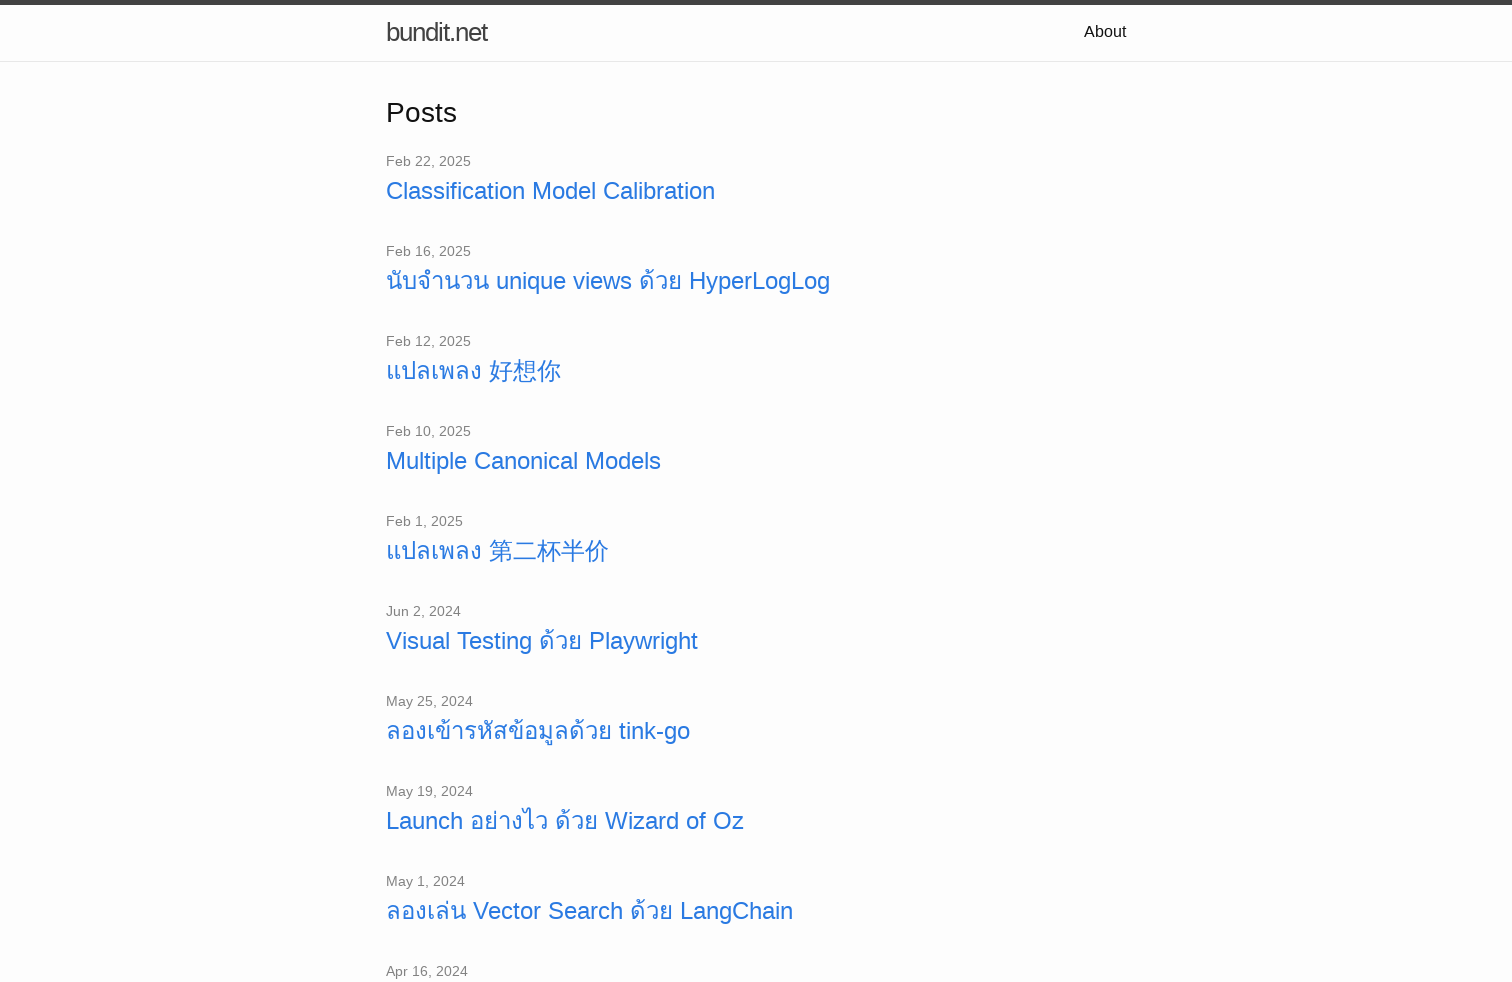

Waited for page to reach networkidle state and fully load
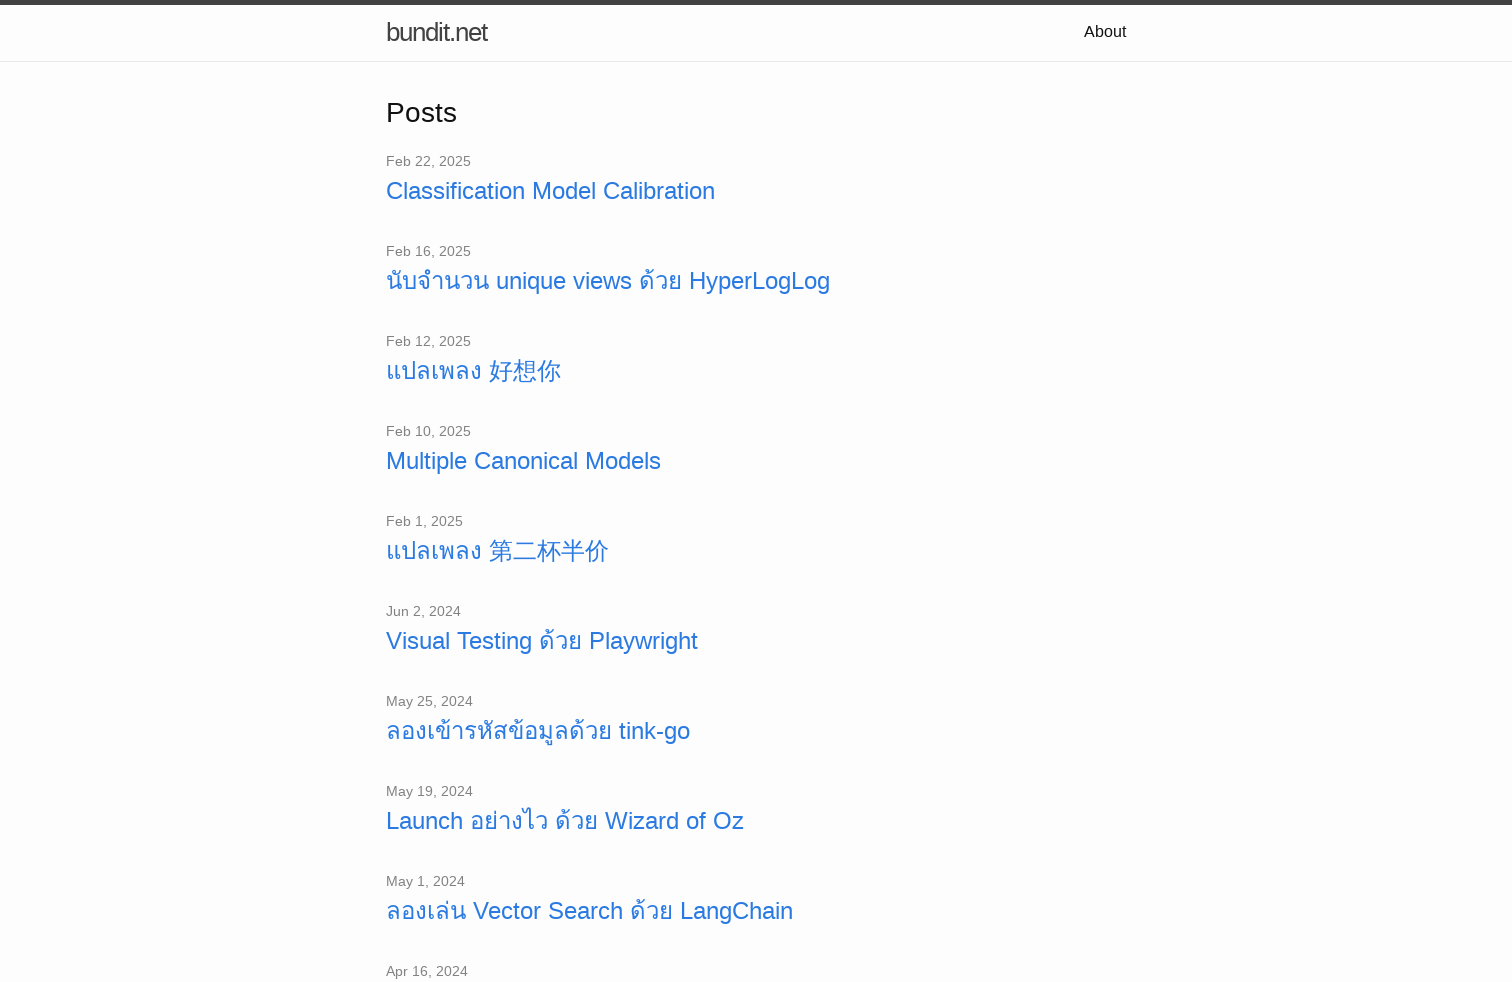

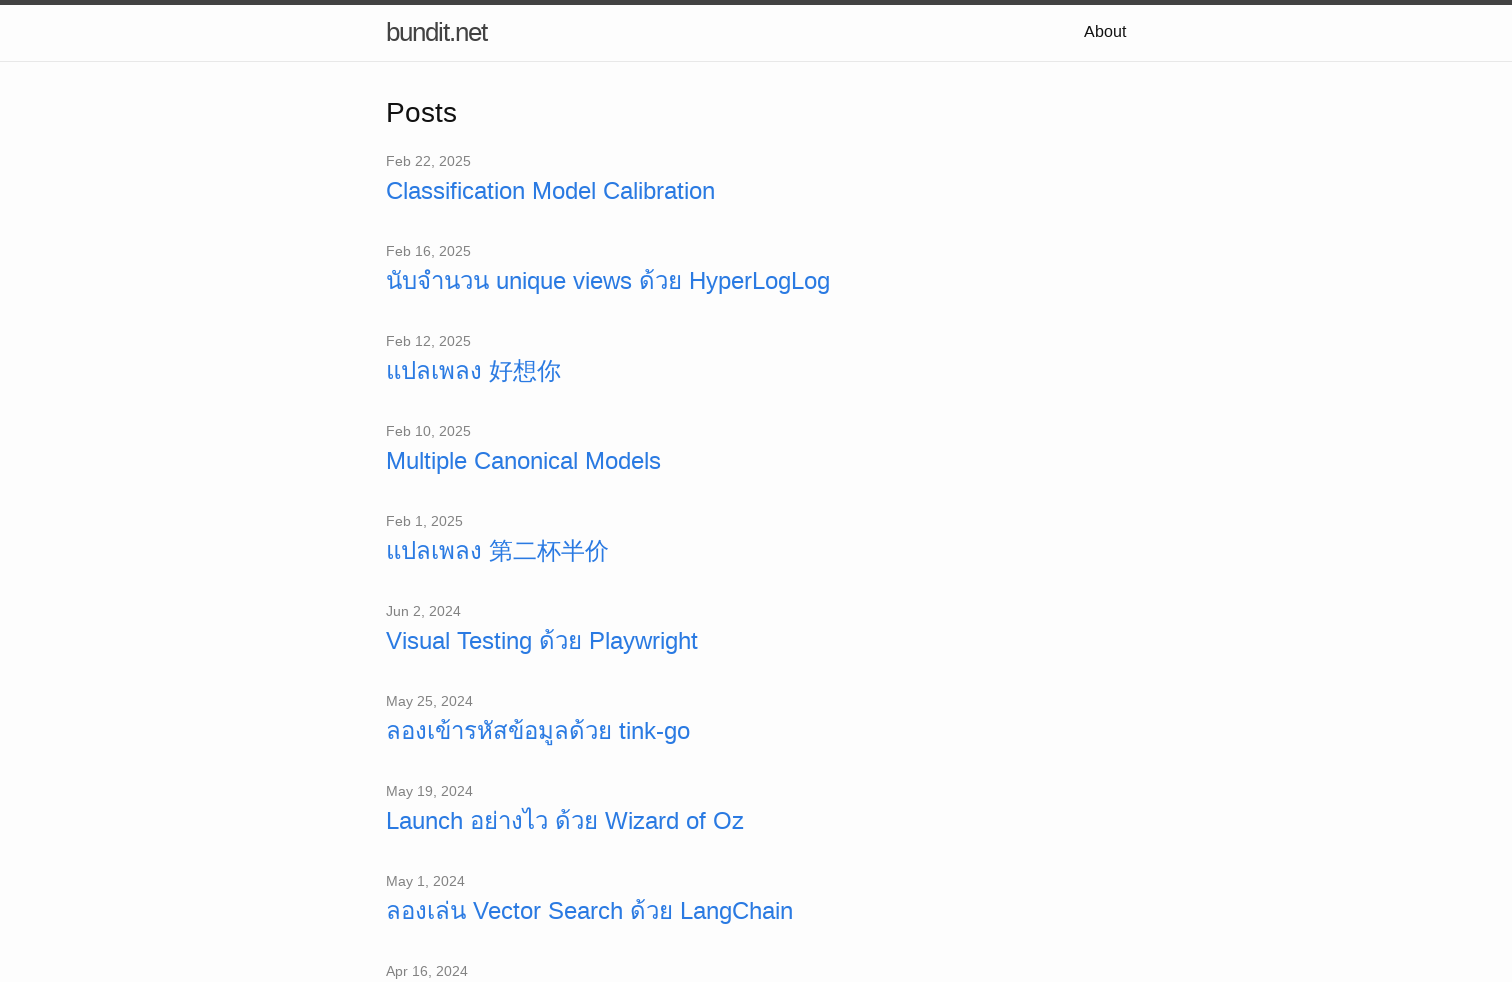